Tests home page navigation by clicking the Home link, cycling through carousel images, and navigating through product category links (Phones, Laptops, Monitors)

Starting URL: https://www.demoblaze.com/index.html

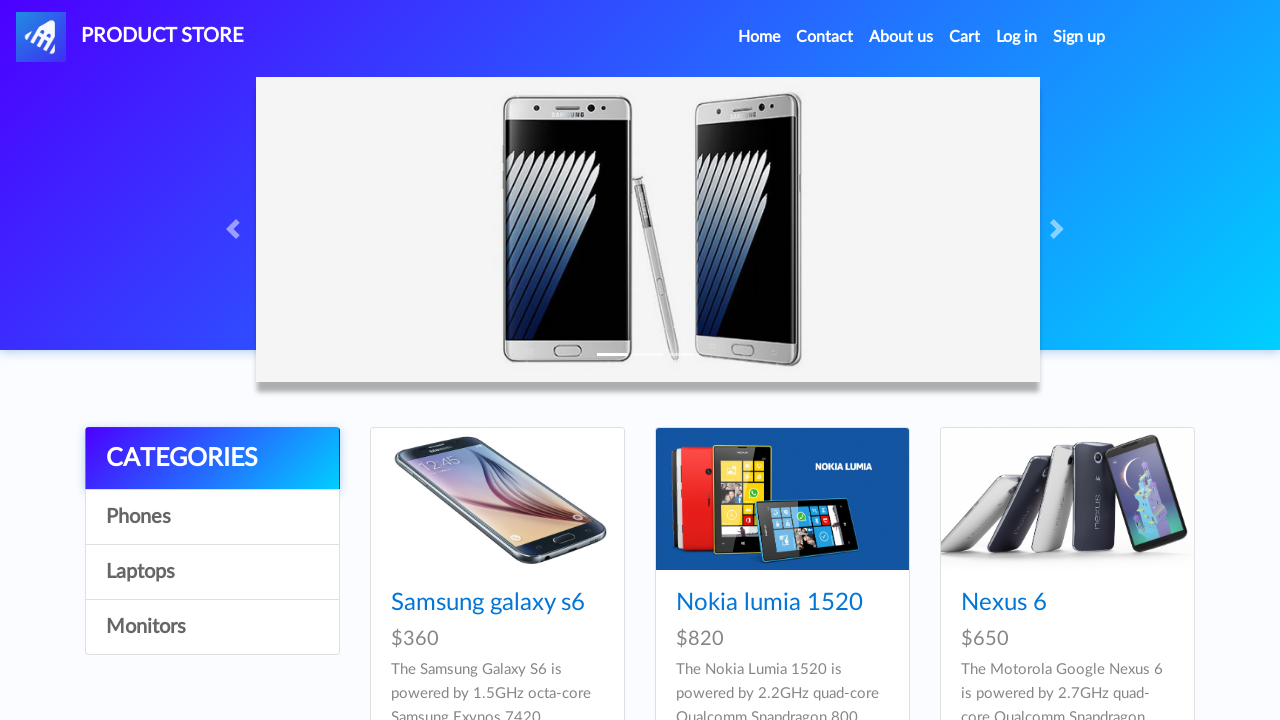

Clicked Home link to navigate to home page at (759, 37) on internal:role=link[name="Home (current)"i]
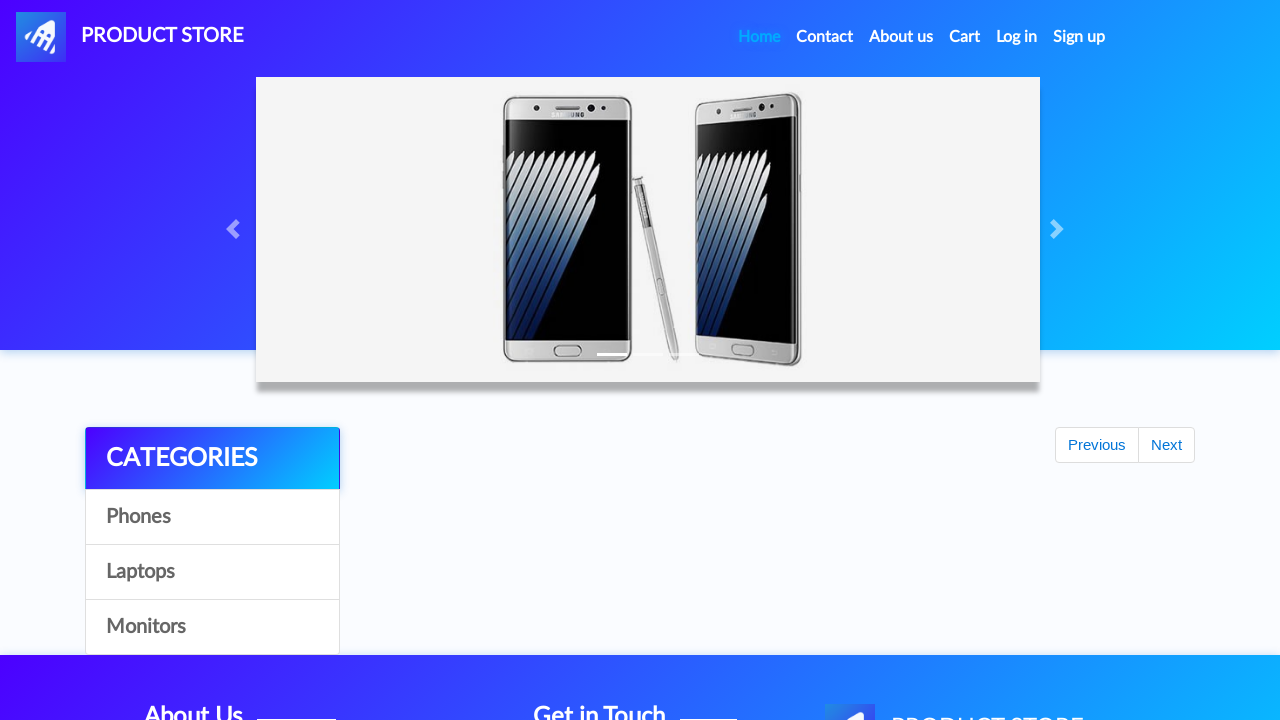

Clicked carousel Next button (1st click) at (1060, 229) on #carouselExampleIndicators >> internal:role=button[name="Next"i]
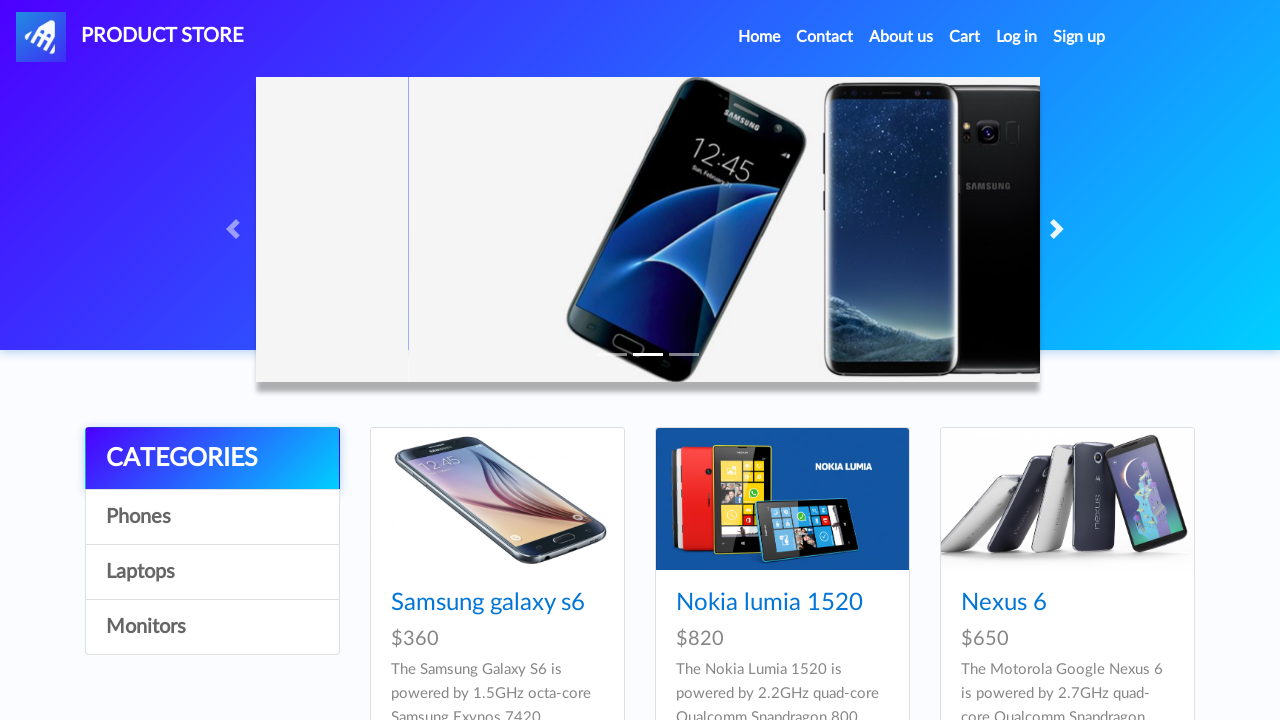

Clicked carousel Next button (2nd click) at (1060, 229) on #carouselExampleIndicators >> internal:role=button[name="Next"i]
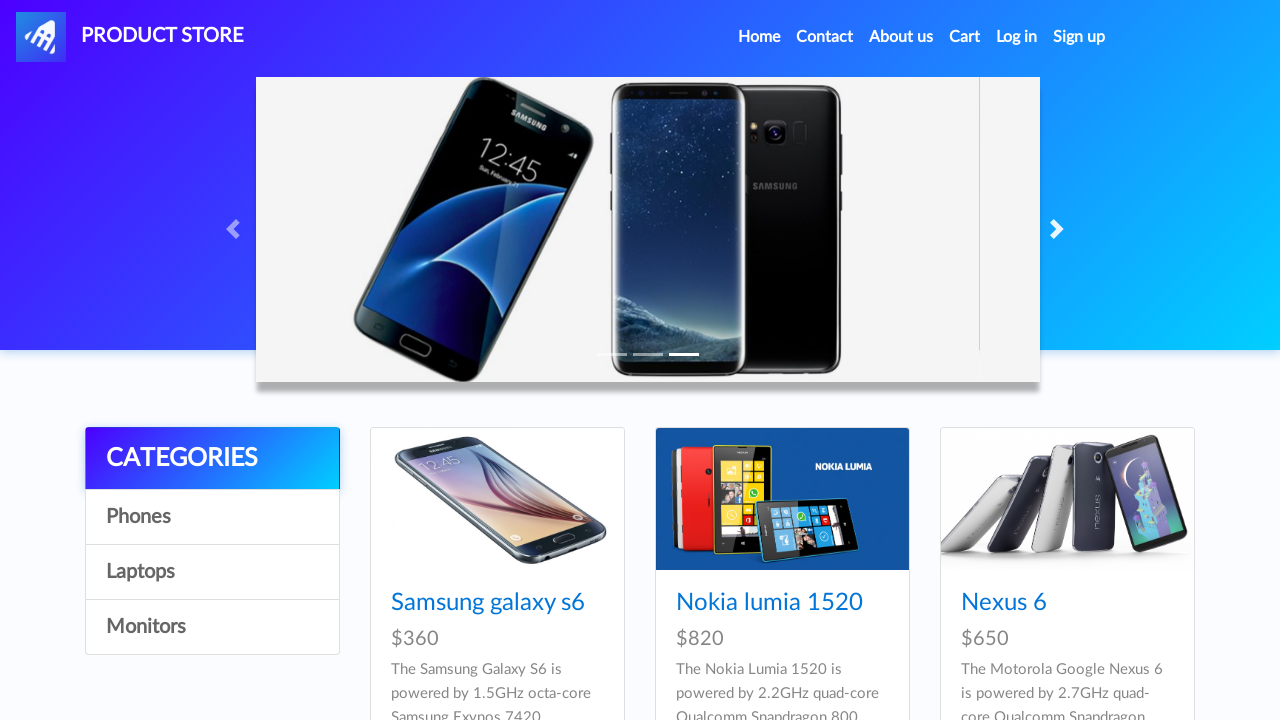

Clicked carousel Next button (3rd click) at (1060, 229) on #carouselExampleIndicators >> internal:role=button[name="Next"i]
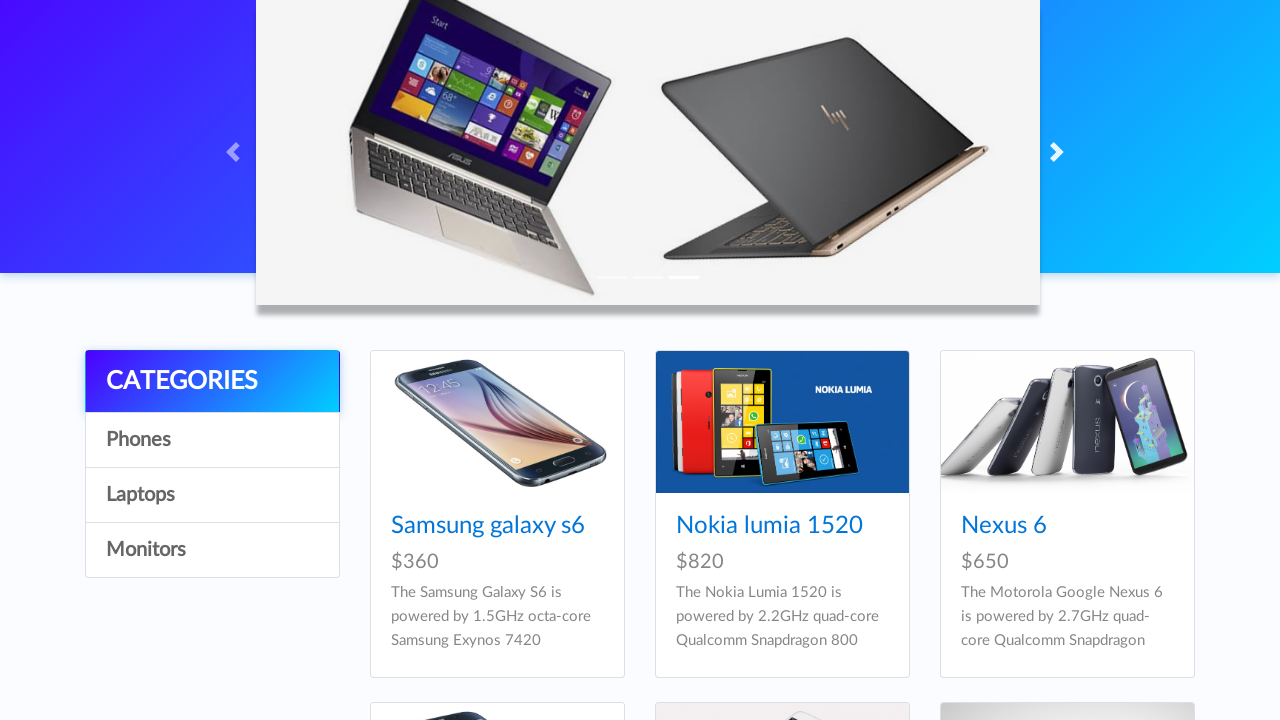

Clicked carousel Next button (4th click) at (1060, 152) on #carouselExampleIndicators >> internal:role=button[name="Next"i]
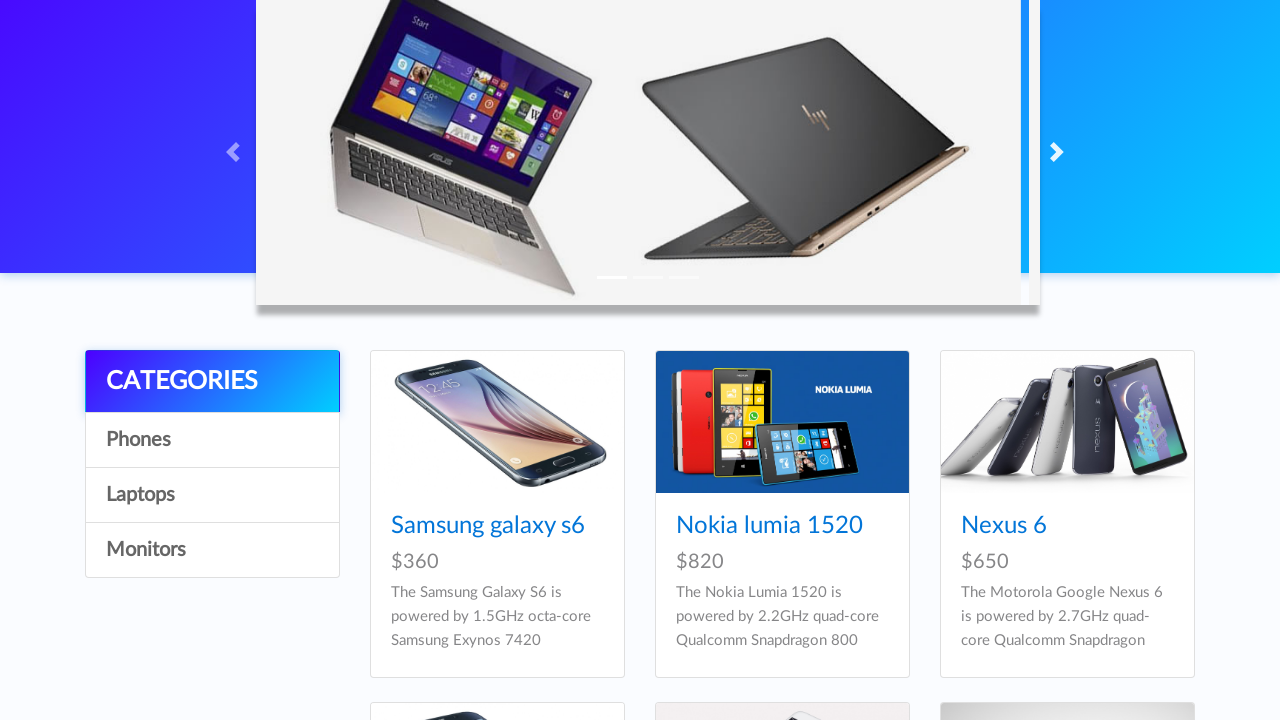

Clicked Phones product category link at (212, 440) on internal:role=link[name="Phones"i]
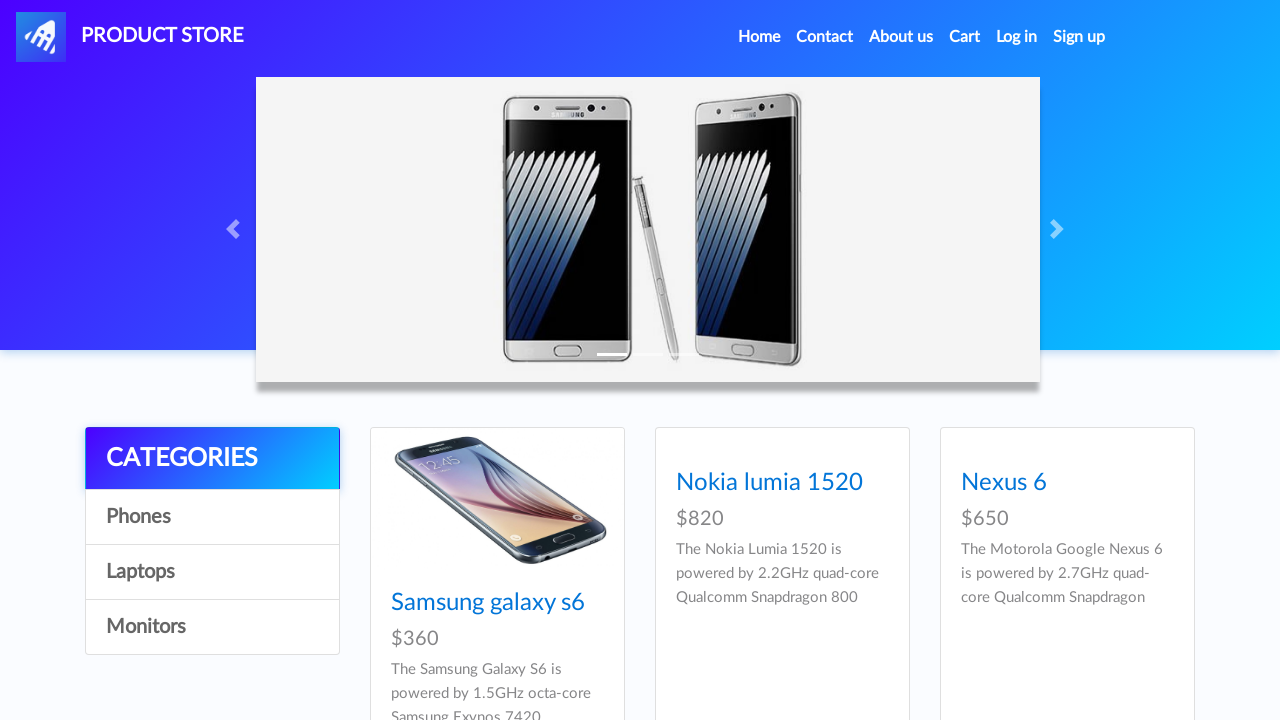

Clicked Laptops product category link at (212, 572) on internal:role=link[name="Laptops"i]
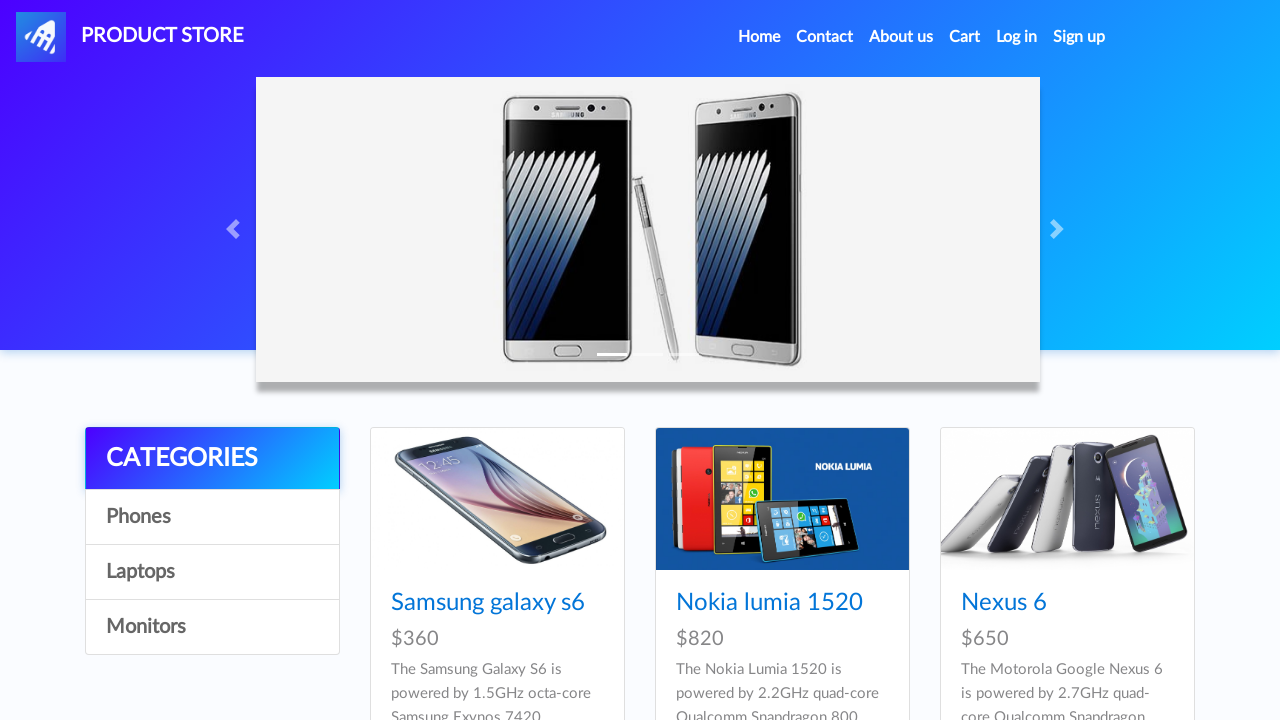

Clicked Monitors product category link at (212, 627) on internal:role=link[name="Monitors"i]
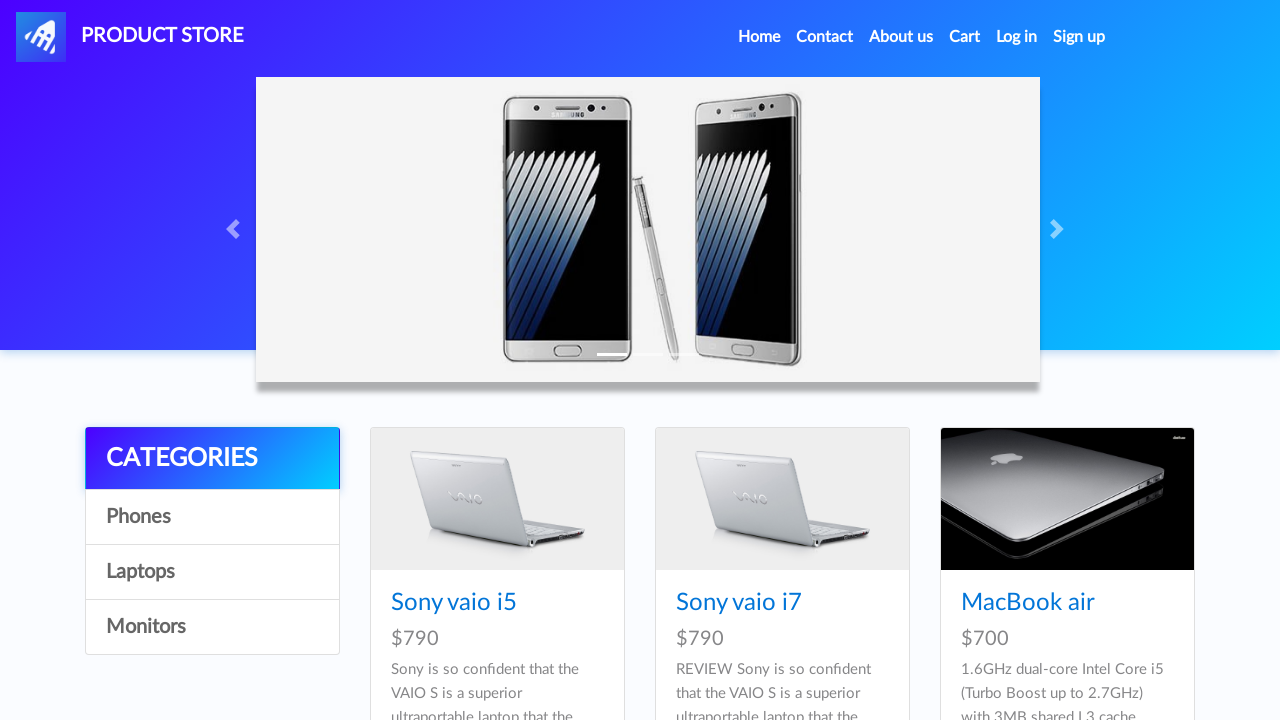

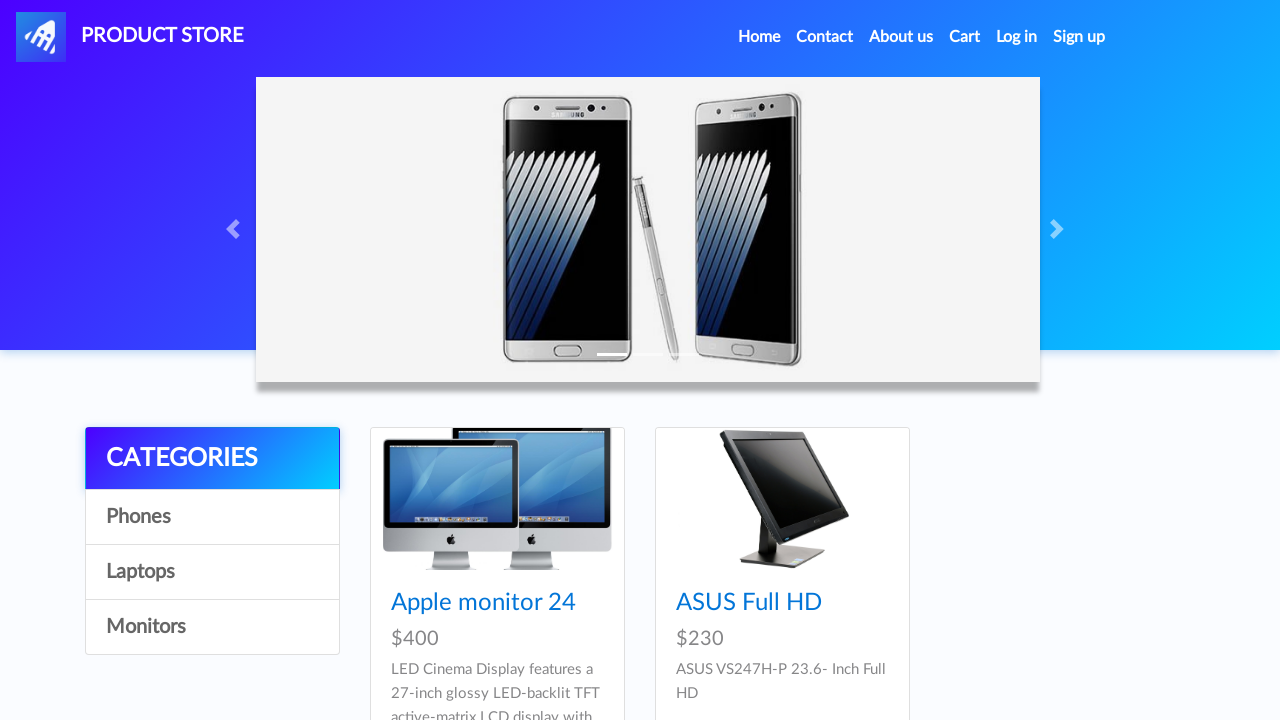